Tests clearing the complete state of all items by checking and then unchecking the "Mark all as complete" checkbox.

Starting URL: https://demo.playwright.dev/todomvc

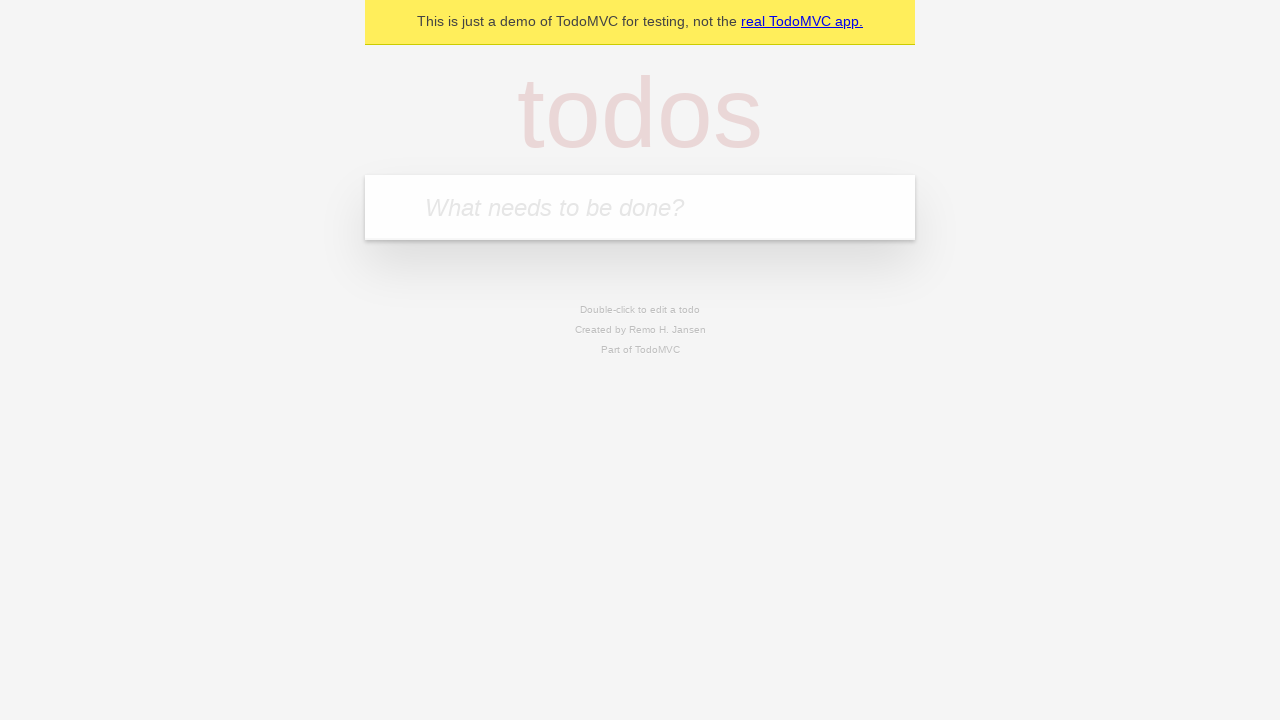

Filled input field with 'buy some cheese' on internal:attr=[placeholder="What needs to be done?"i]
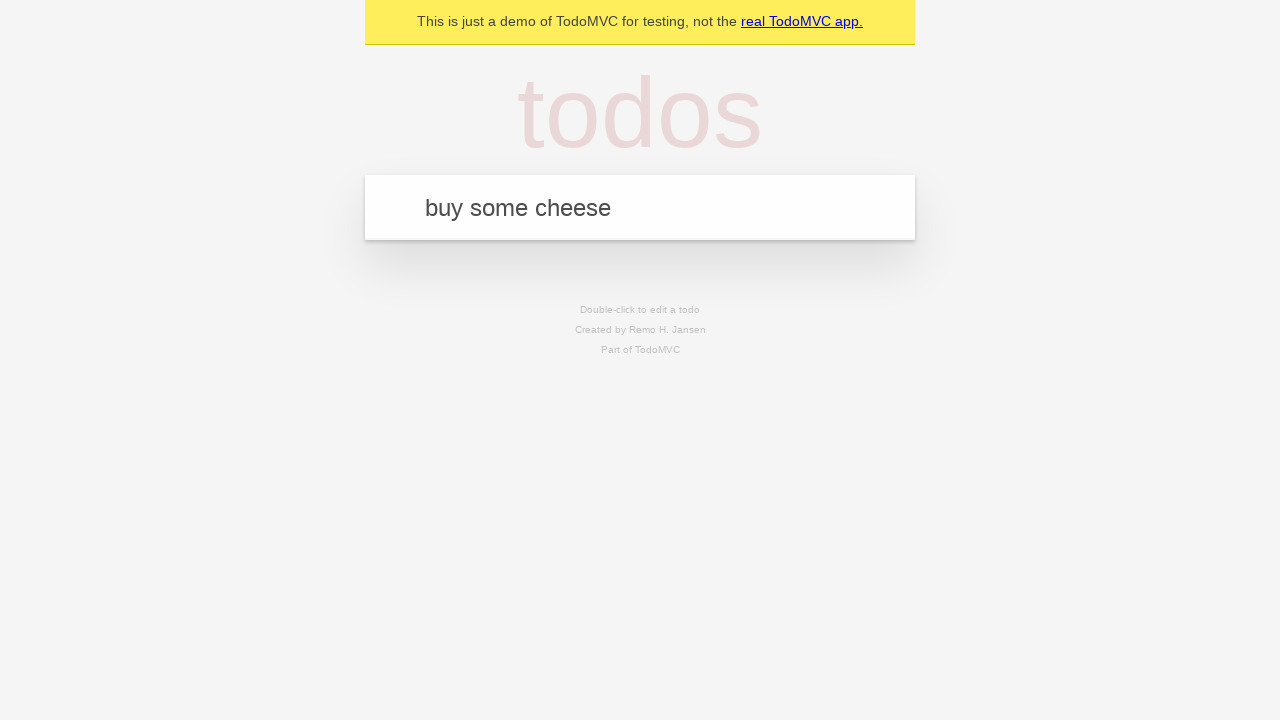

Pressed Enter to add first todo item on internal:attr=[placeholder="What needs to be done?"i]
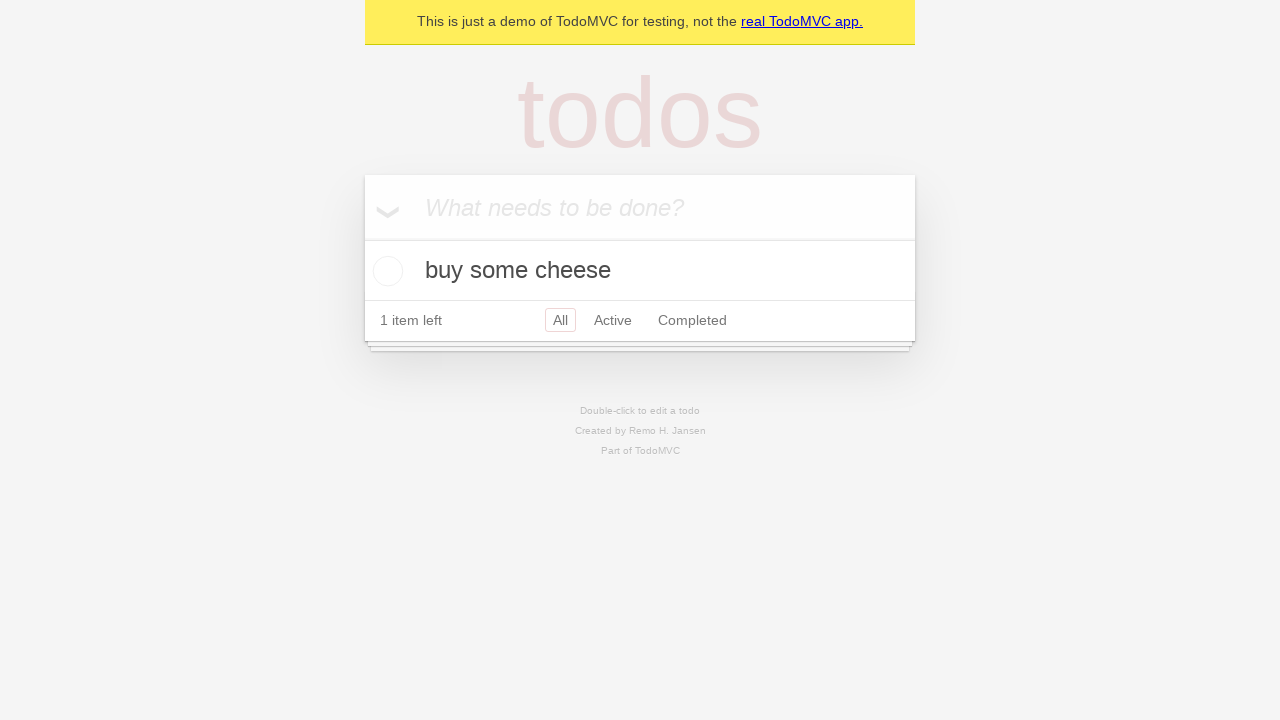

Filled input field with 'feed the cat' on internal:attr=[placeholder="What needs to be done?"i]
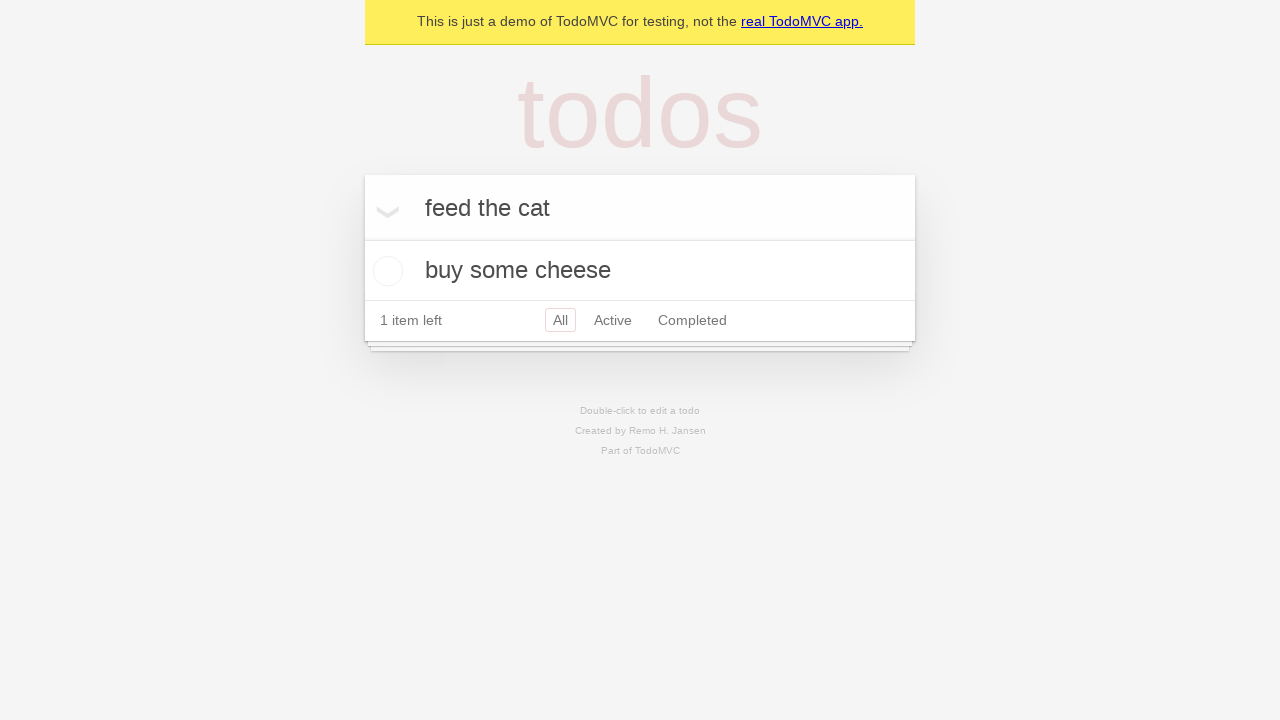

Pressed Enter to add second todo item on internal:attr=[placeholder="What needs to be done?"i]
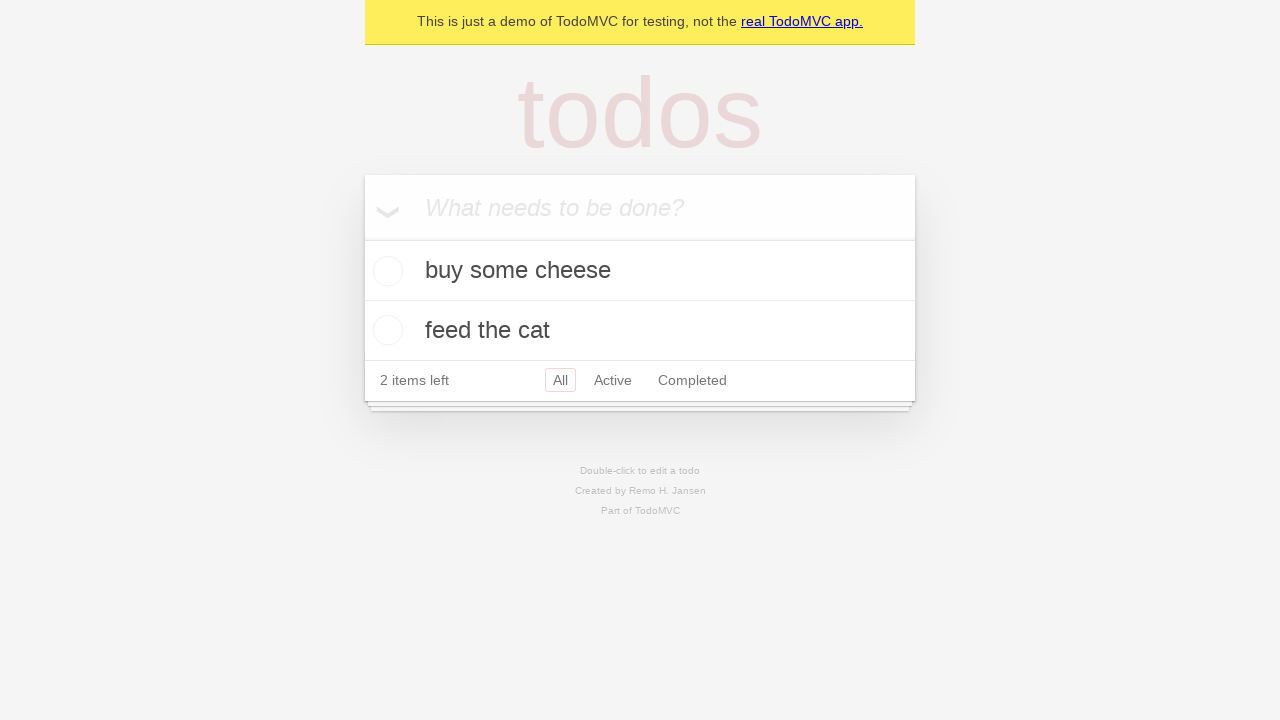

Filled input field with 'book a doctors appointment' on internal:attr=[placeholder="What needs to be done?"i]
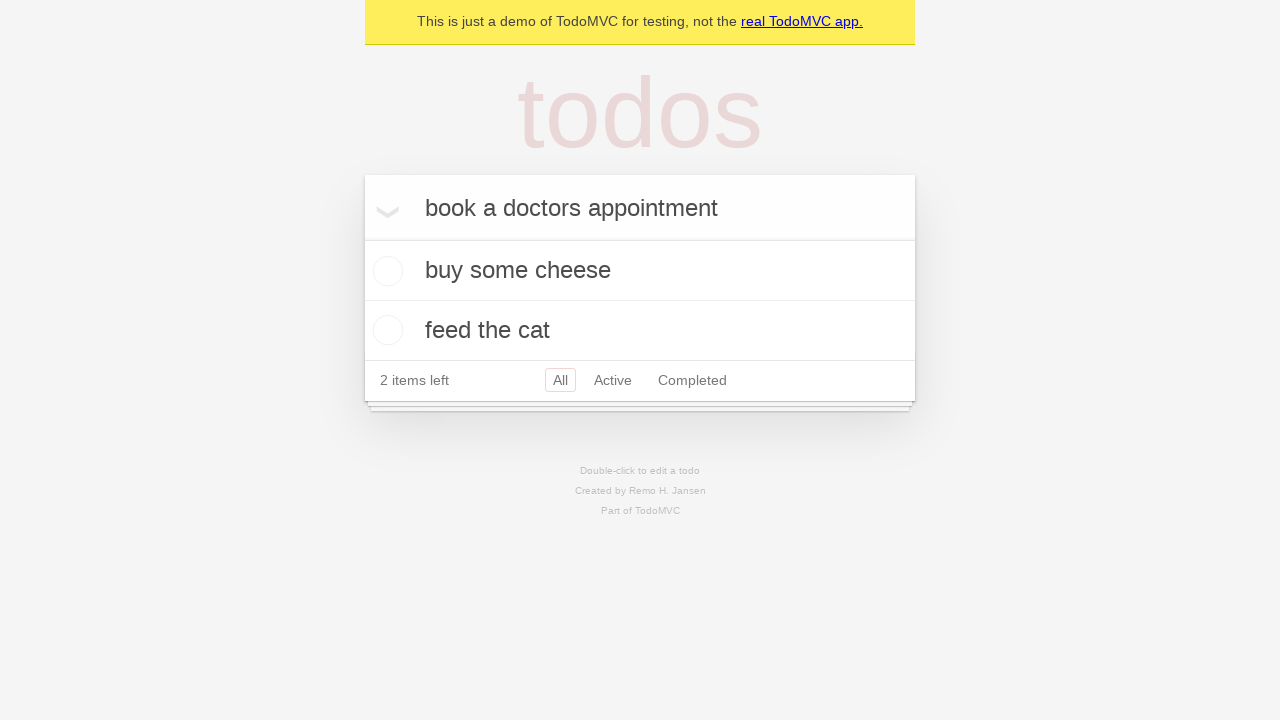

Pressed Enter to add third todo item on internal:attr=[placeholder="What needs to be done?"i]
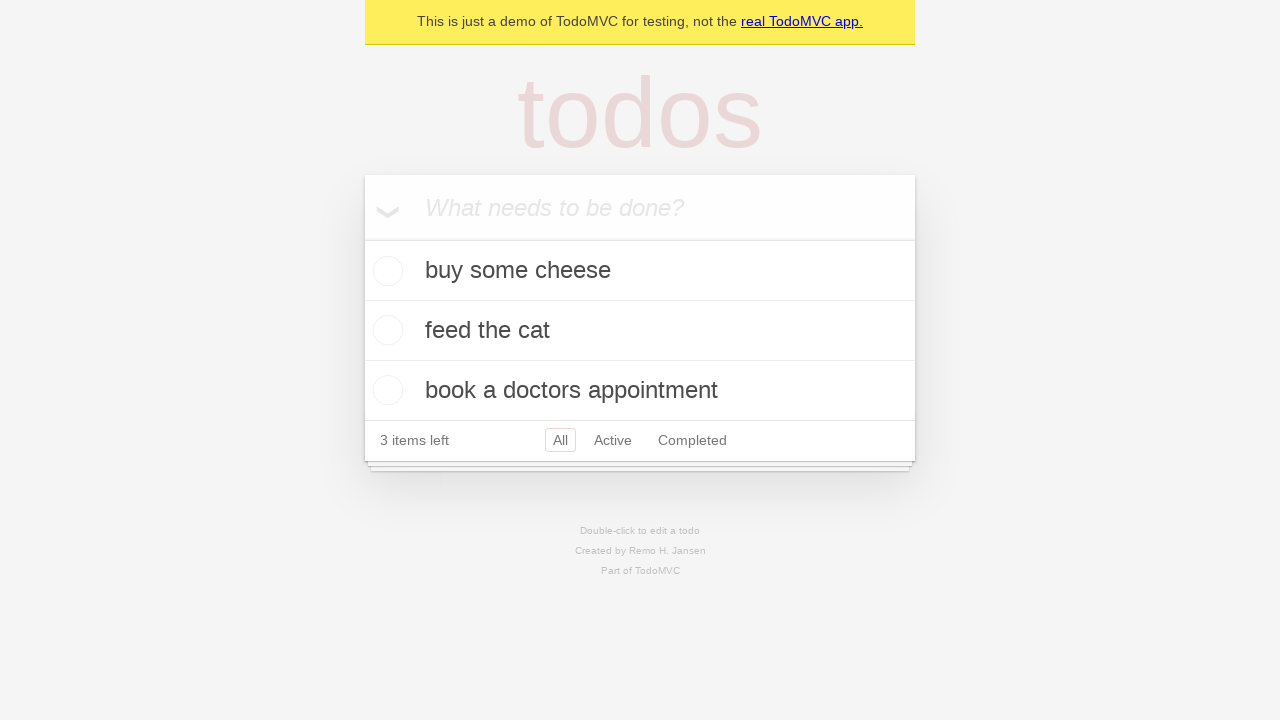

Checked 'Mark all as complete' checkbox to complete all items at (362, 238) on internal:label="Mark all as complete"i
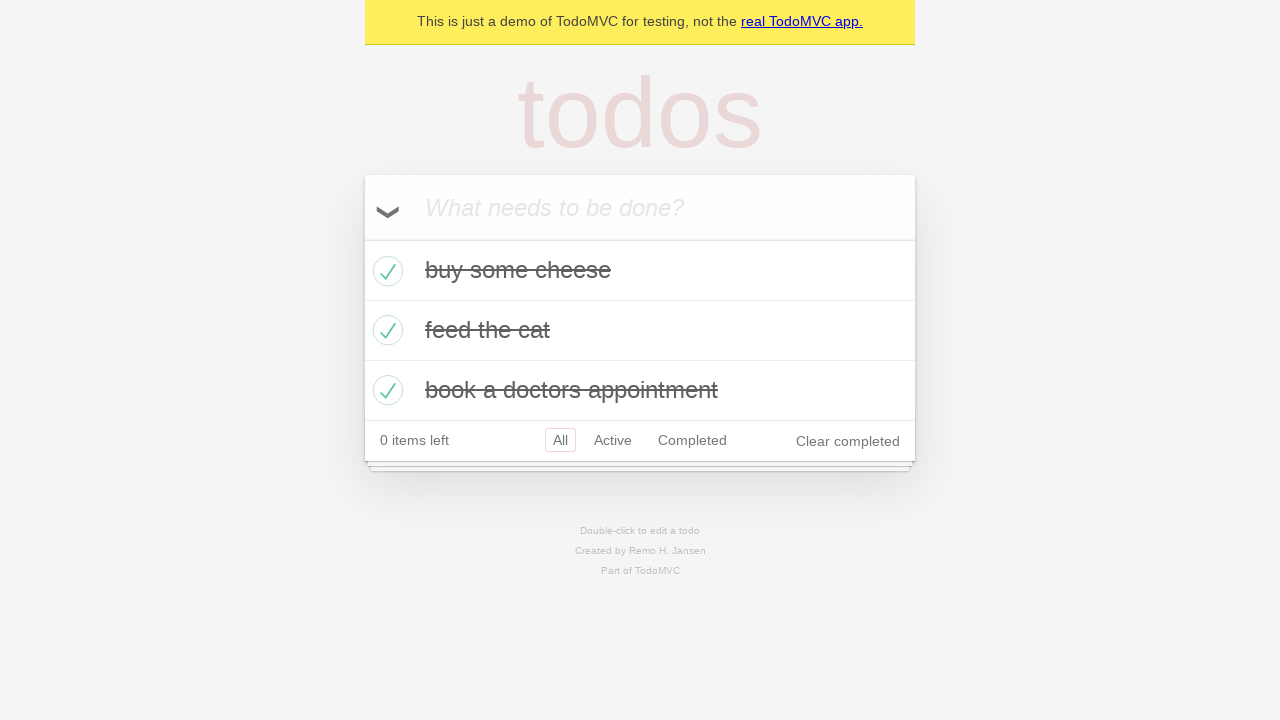

Unchecked 'Mark all as complete' checkbox to clear complete state of all items at (362, 238) on internal:label="Mark all as complete"i
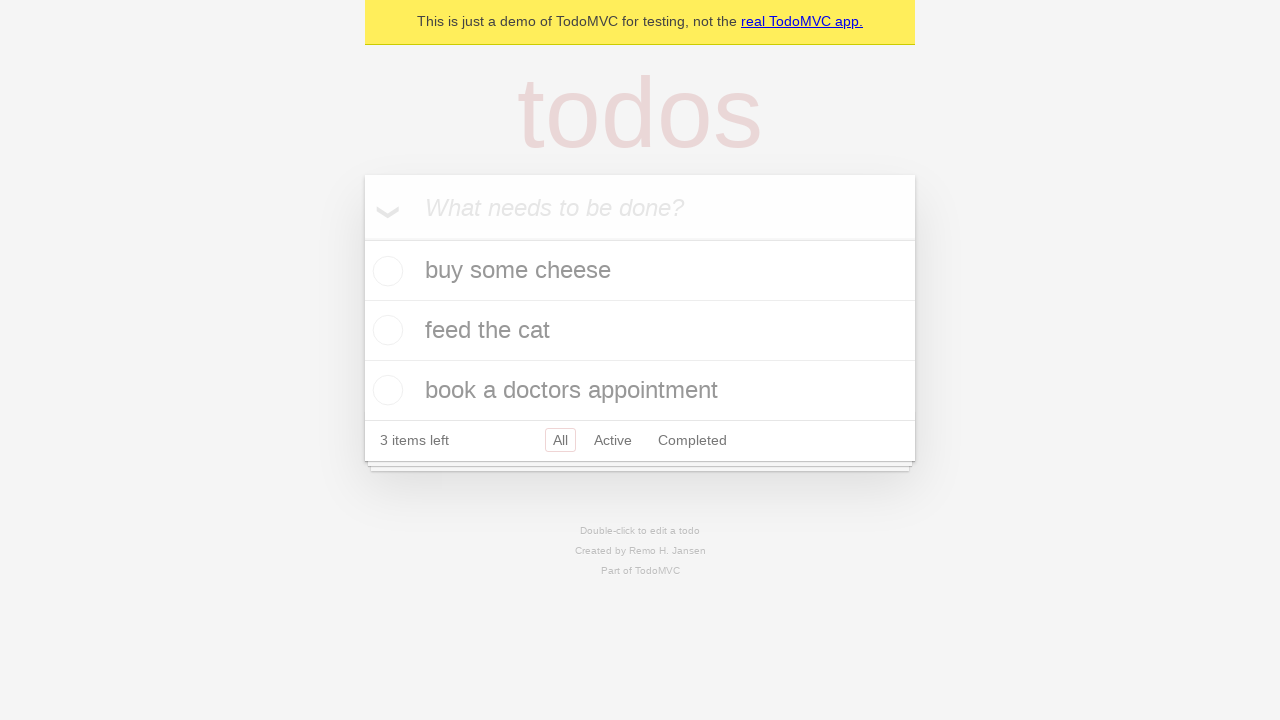

Waited for todo items to be visible
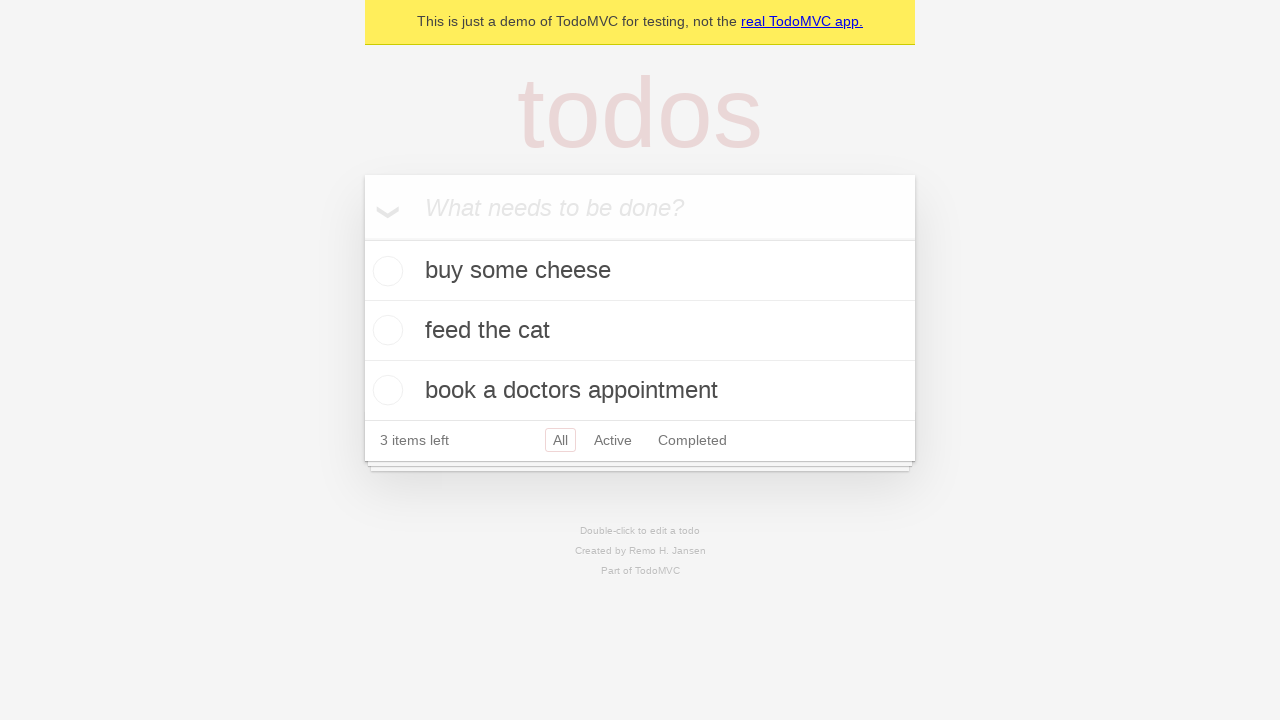

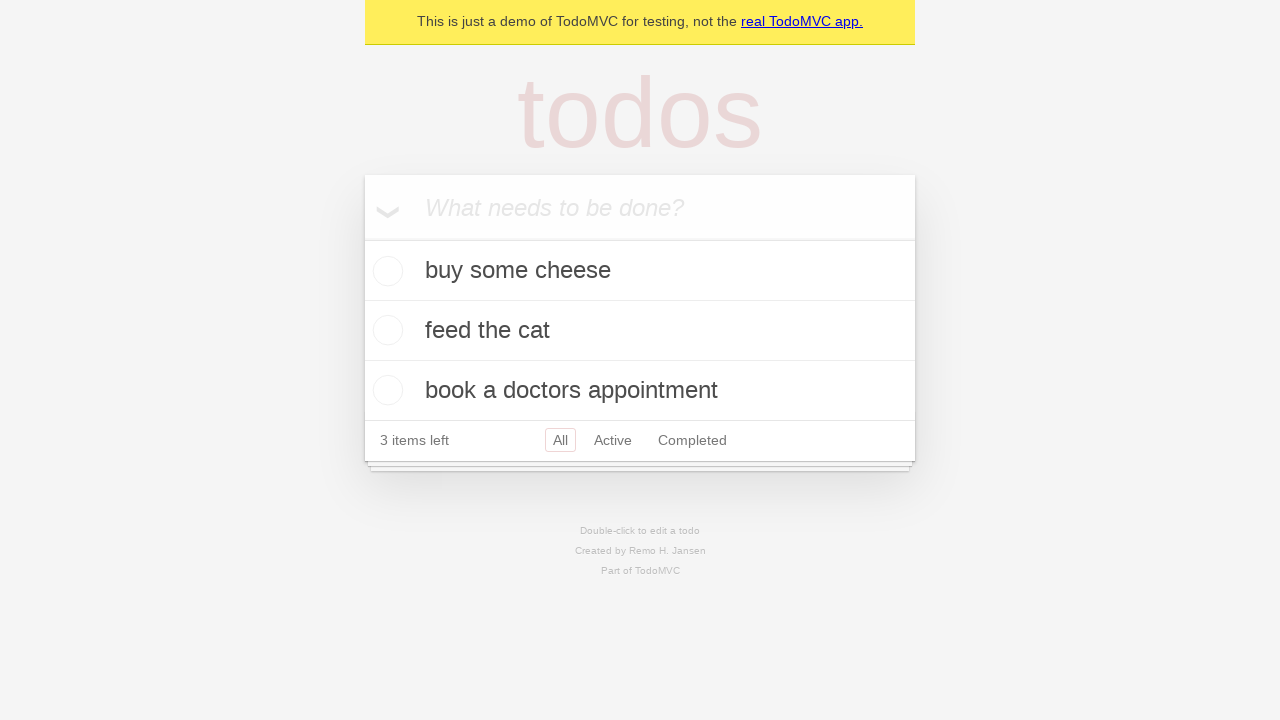